Tests a self-healing selector approach by clicking the cart icon and verifying the empty cart message

Starting URL: https://www.restorationseeds.com/

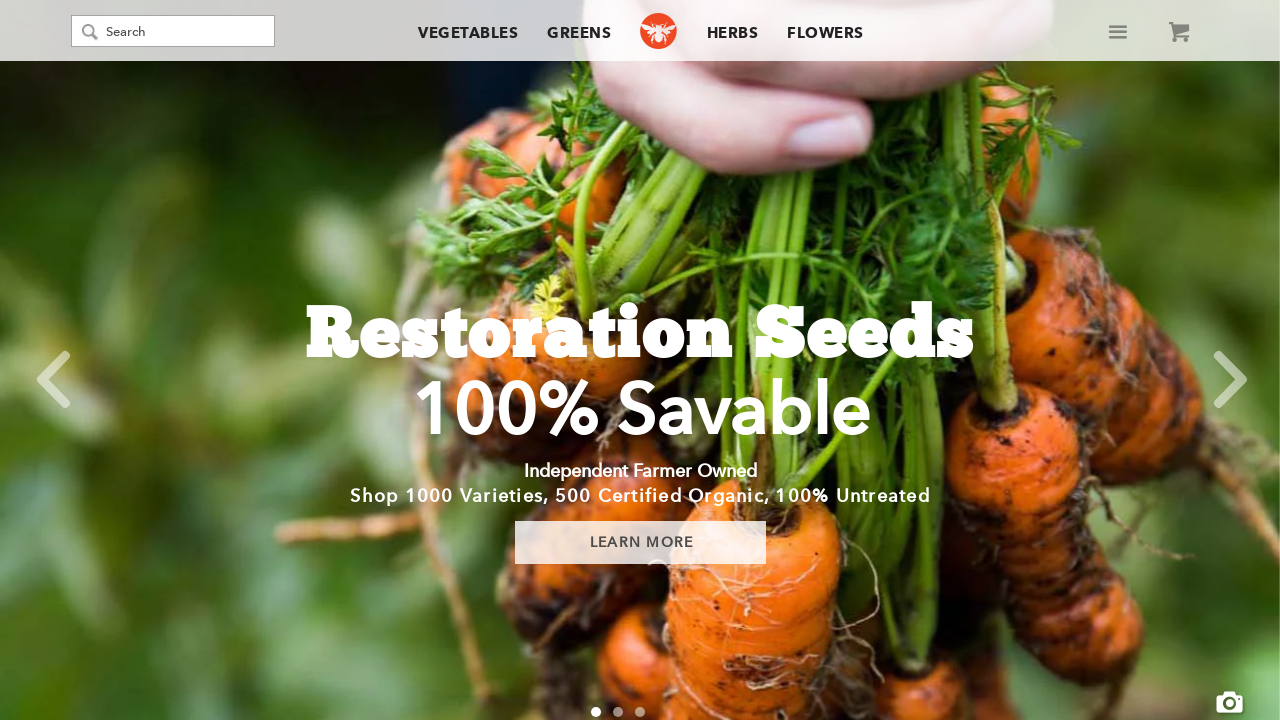

Clicked cart icon using self-healing selector approach at (1178, 32) on [aria-label*='cart' i], [class*='cart' i], svg[class*='cart' i], a[href*='cart']
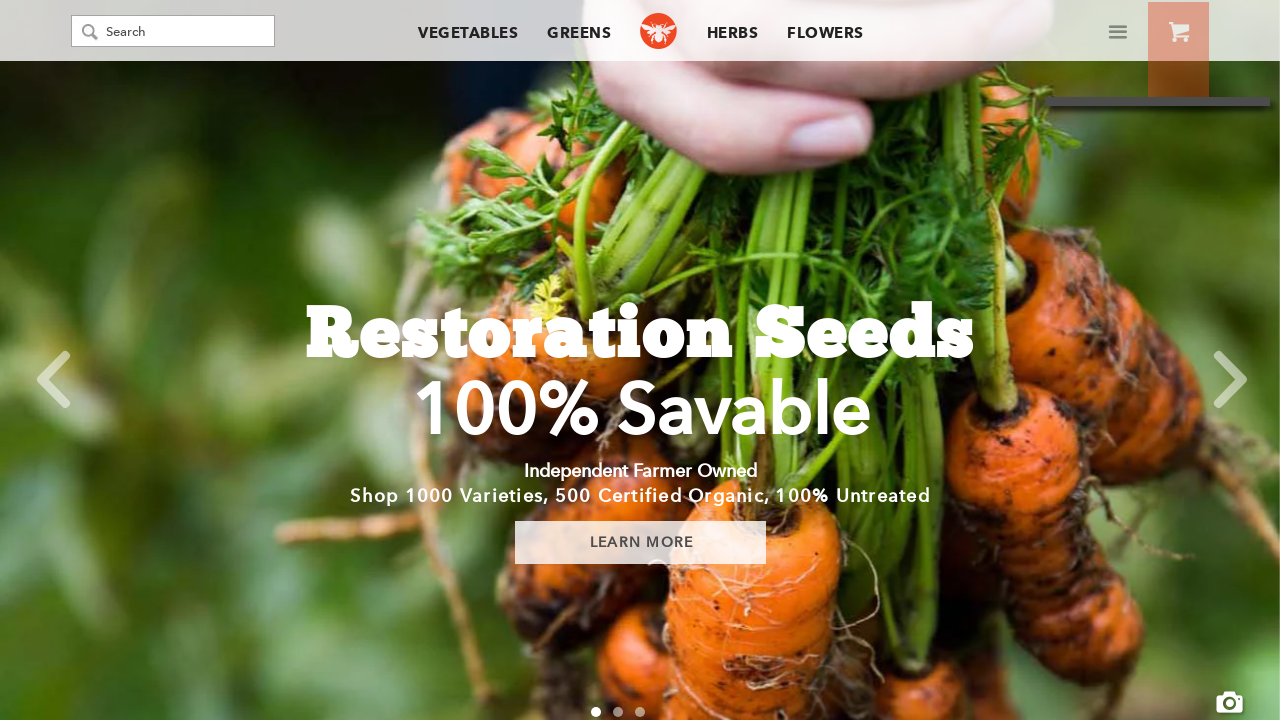

Cart dropdown appeared with empty cart message element
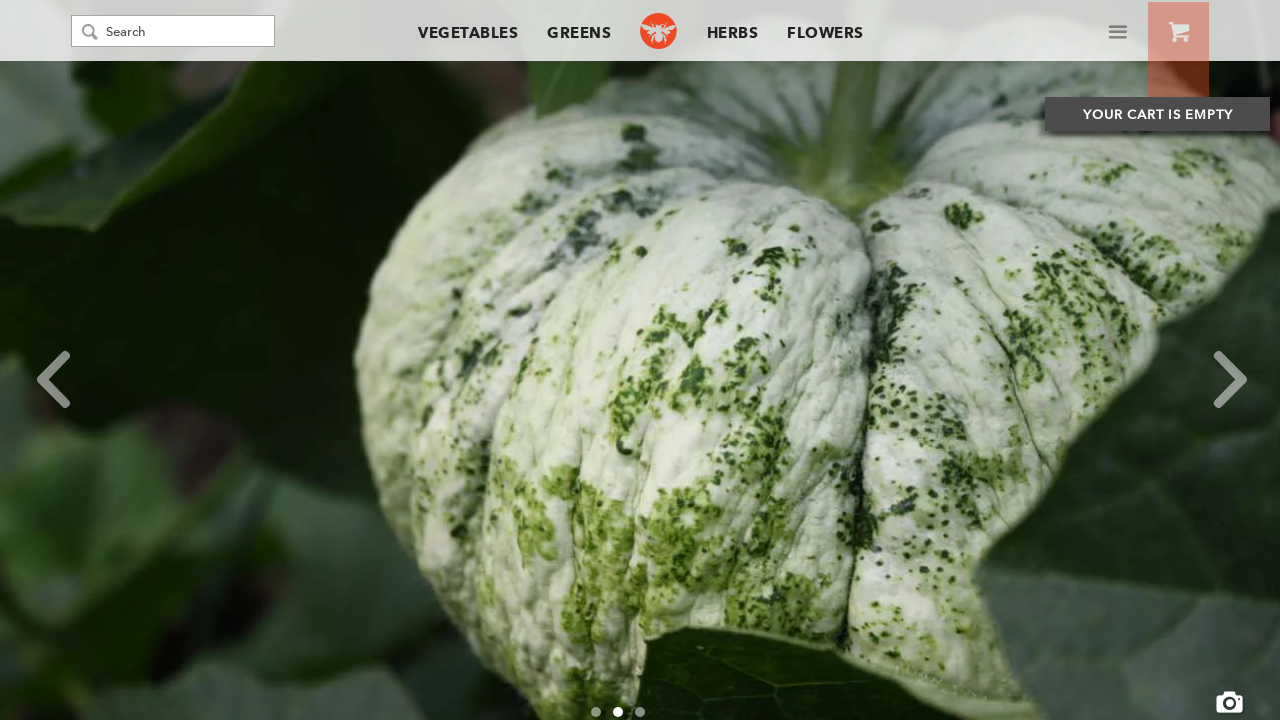

Located empty cart message element
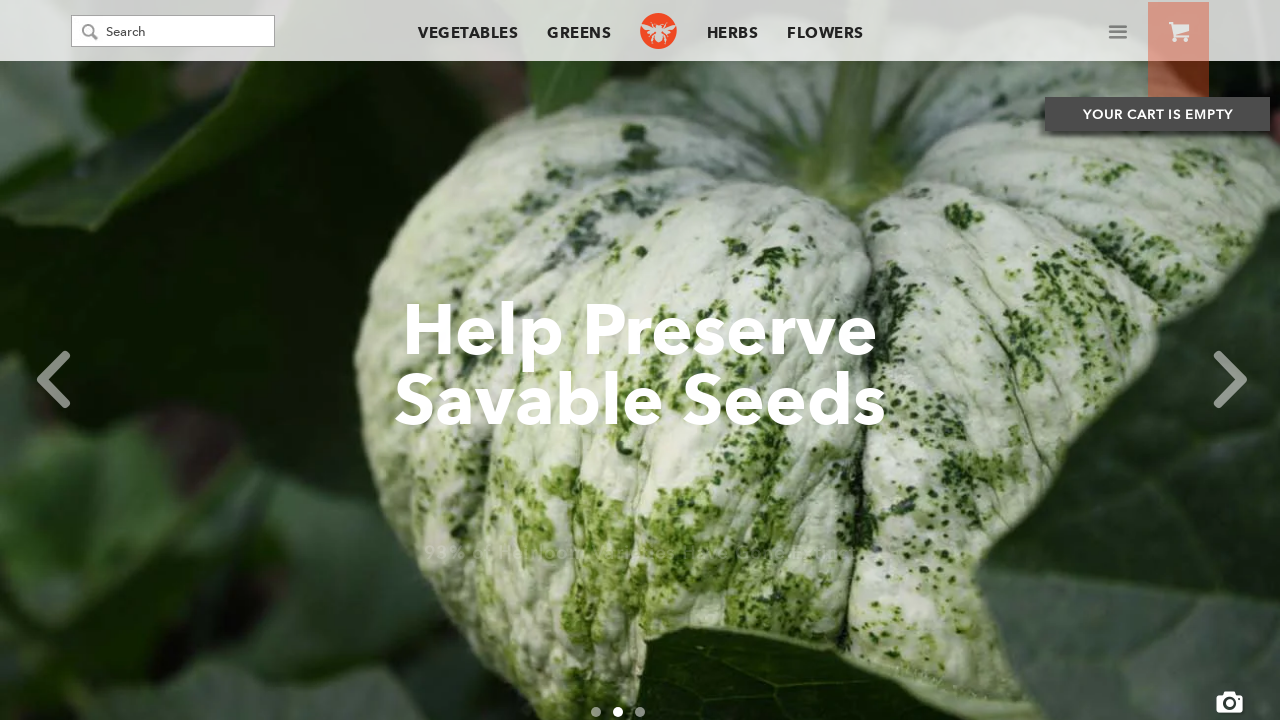

Verified empty cart message text is 'YOUR CART IS EMPTY'
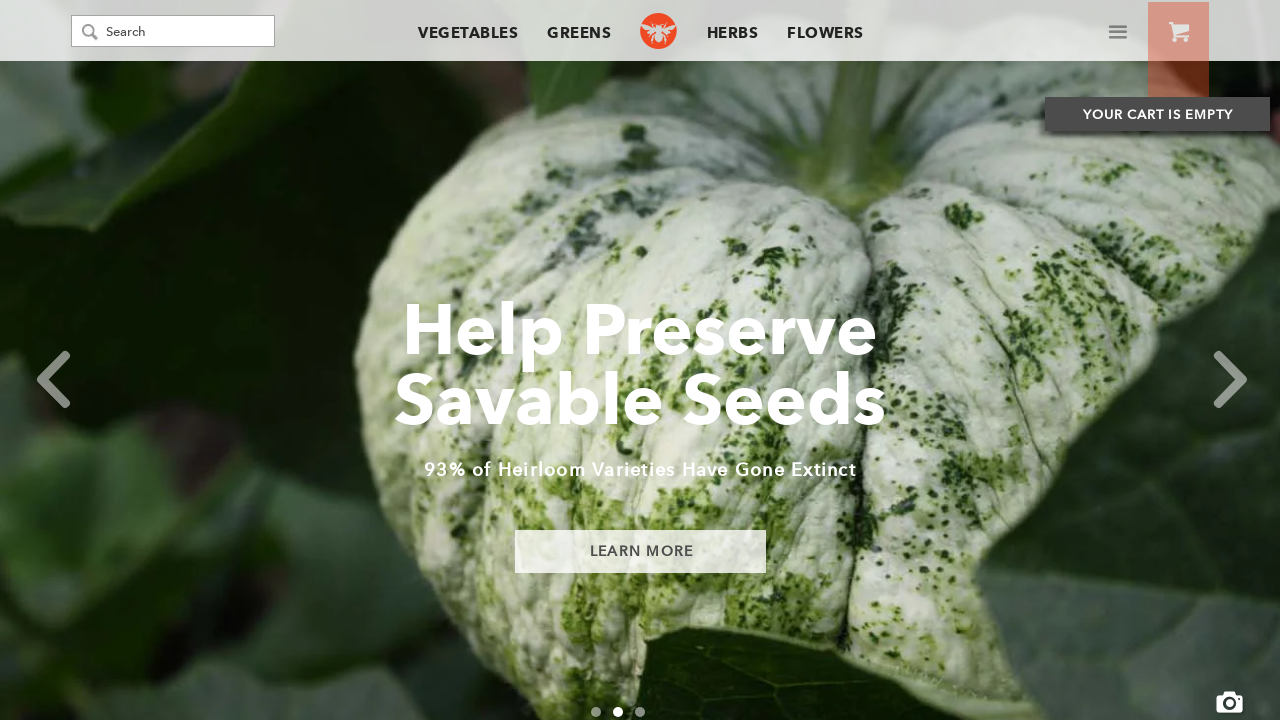

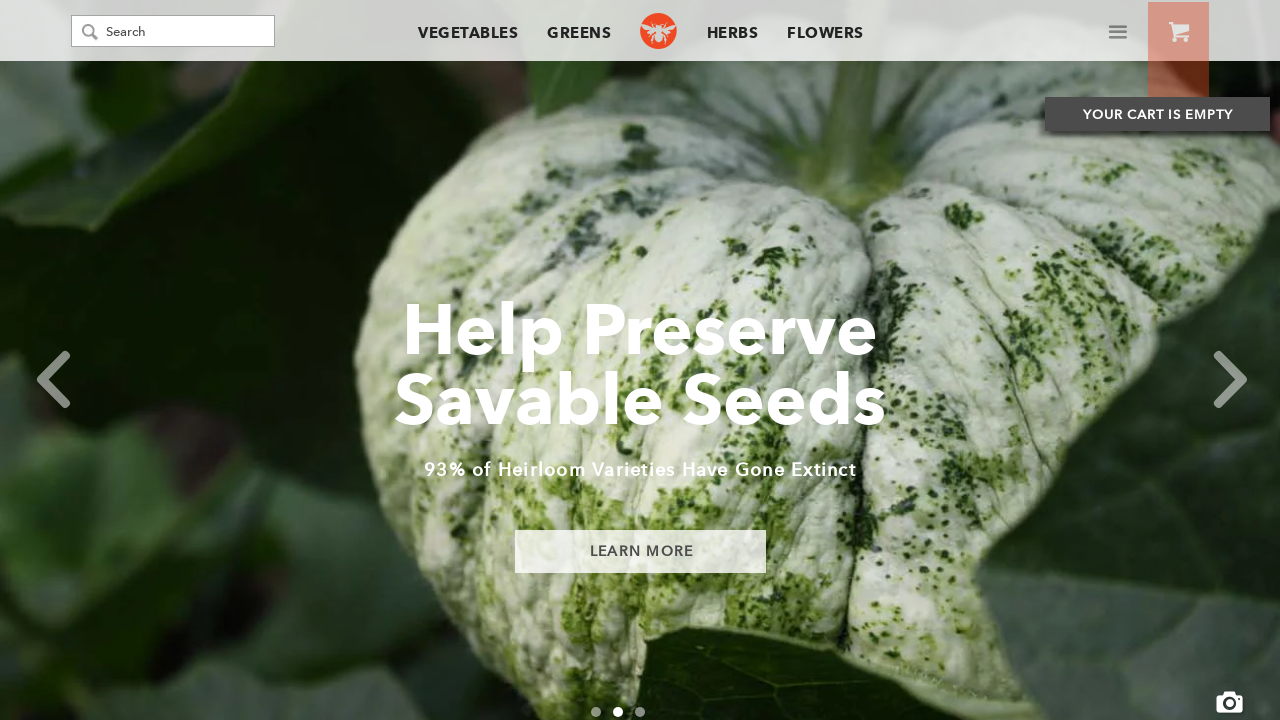